Tests dynamic controls by clicking Remove button, verifying "It's gone!" message appears, then clicking Add button and verifying "It's back!" message appears

Starting URL: https://the-internet.herokuapp.com/dynamic_controls

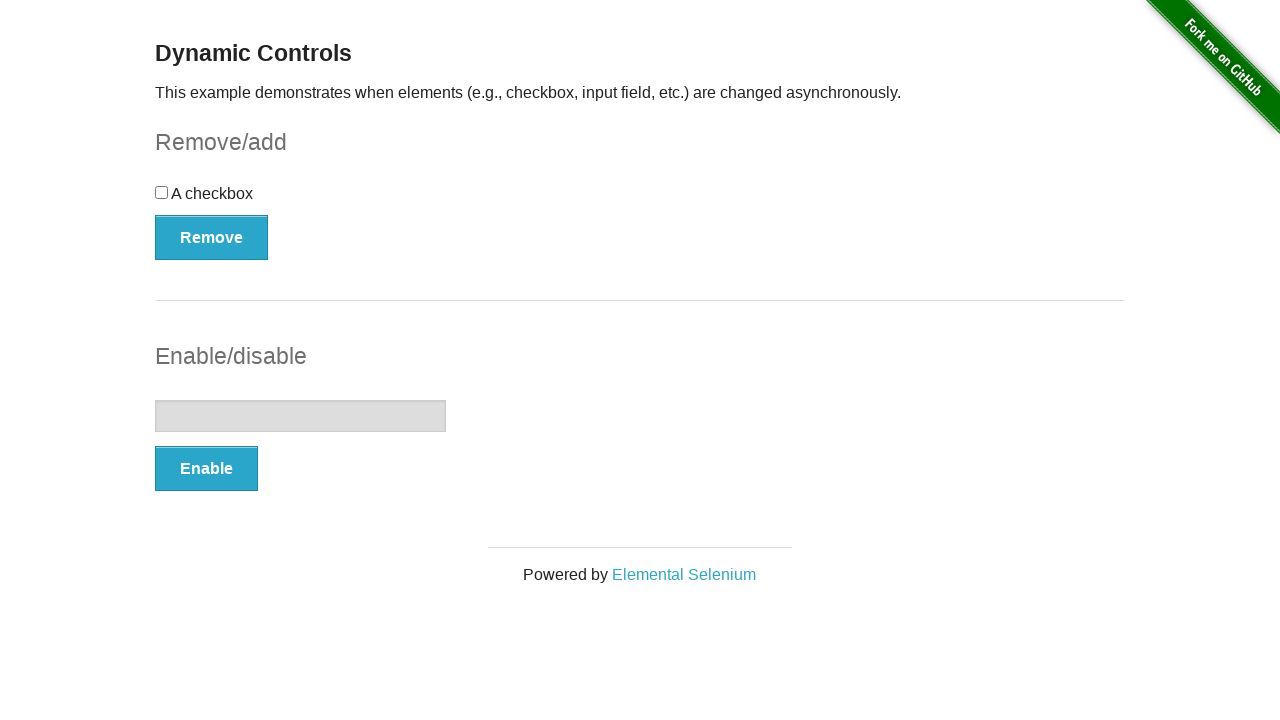

Clicked Remove button at (212, 237) on xpath=//button[@onclick='swapCheckbox()']
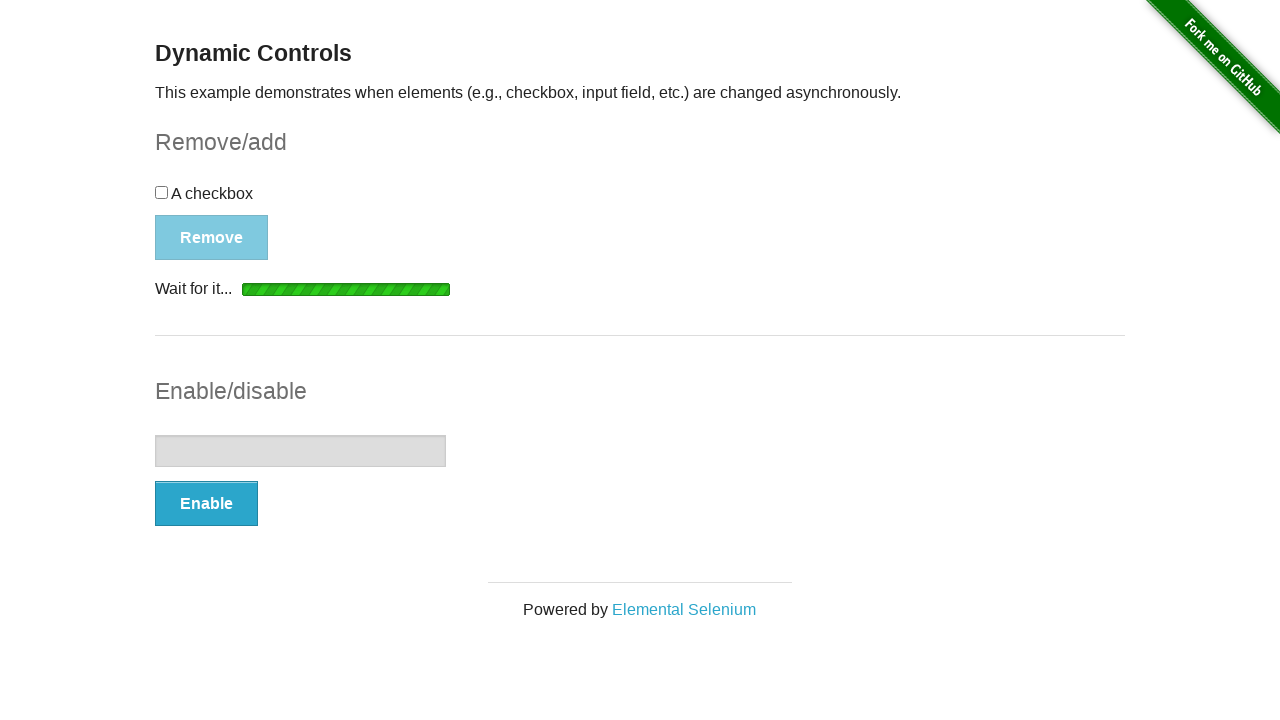

Waited for 'It's gone!' message to appear
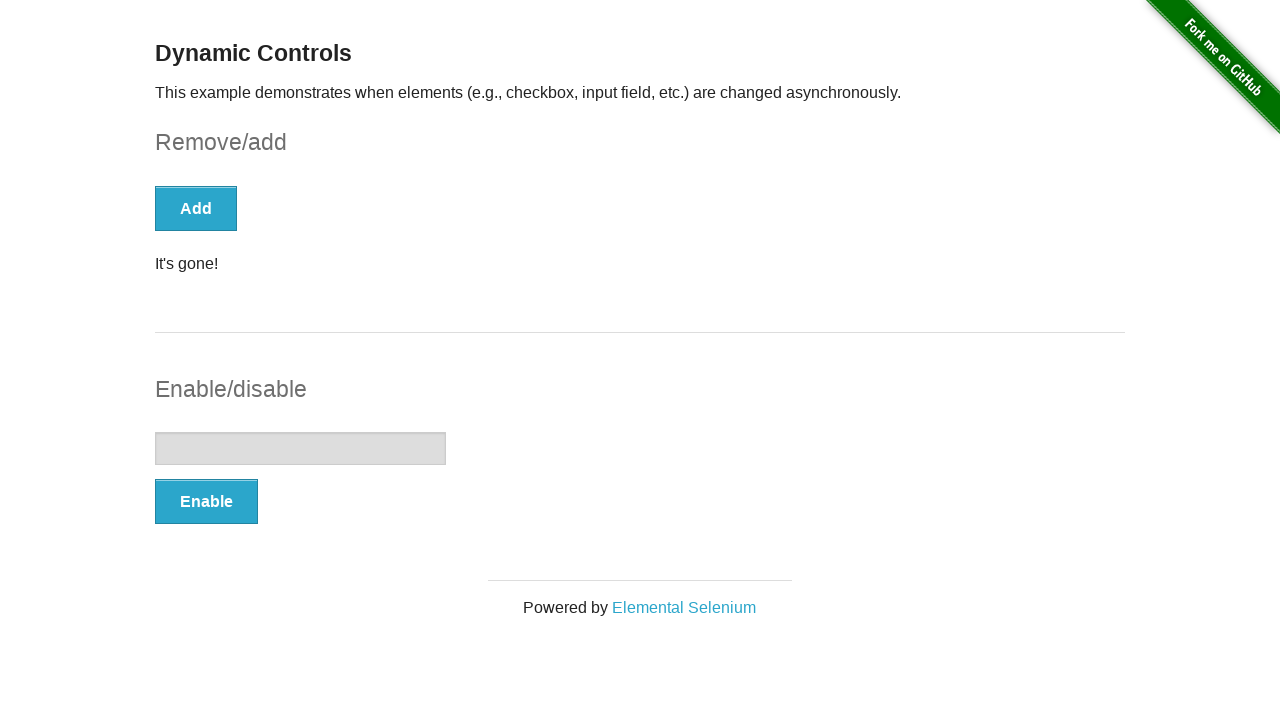

Verified 'It's gone!' message is visible
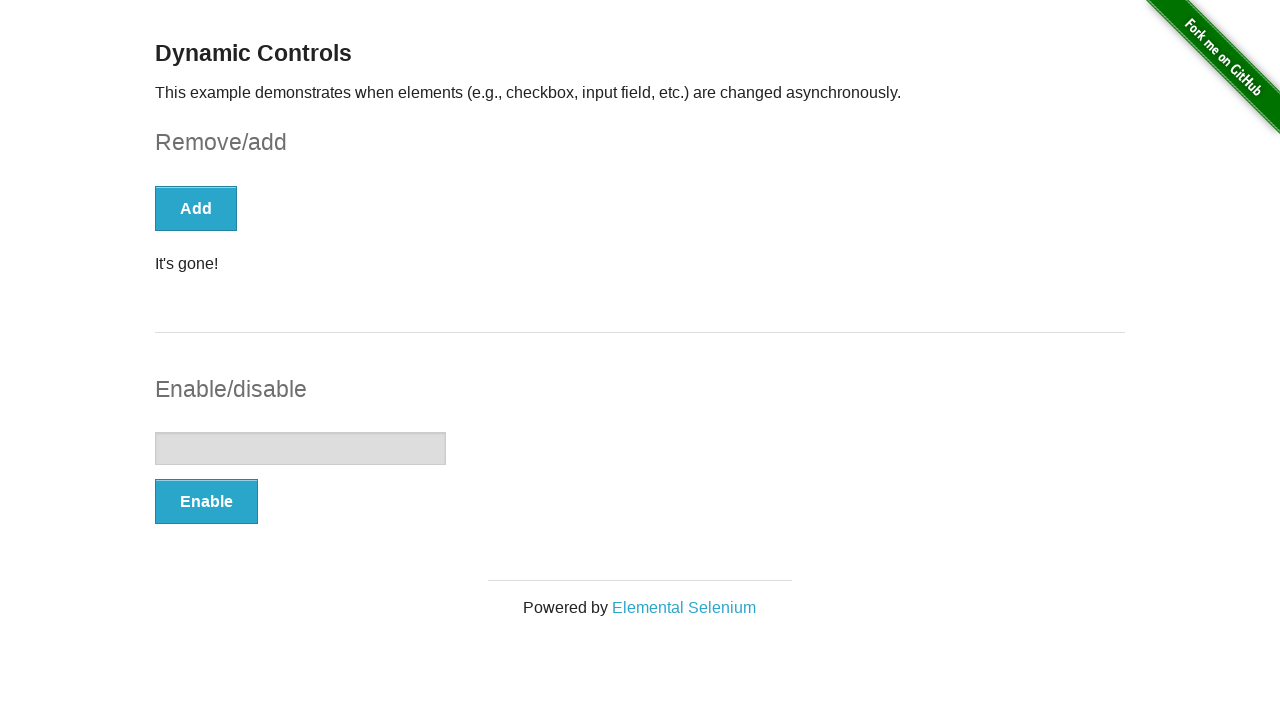

Clicked Add button at (196, 208) on xpath=//button[text()='Add']
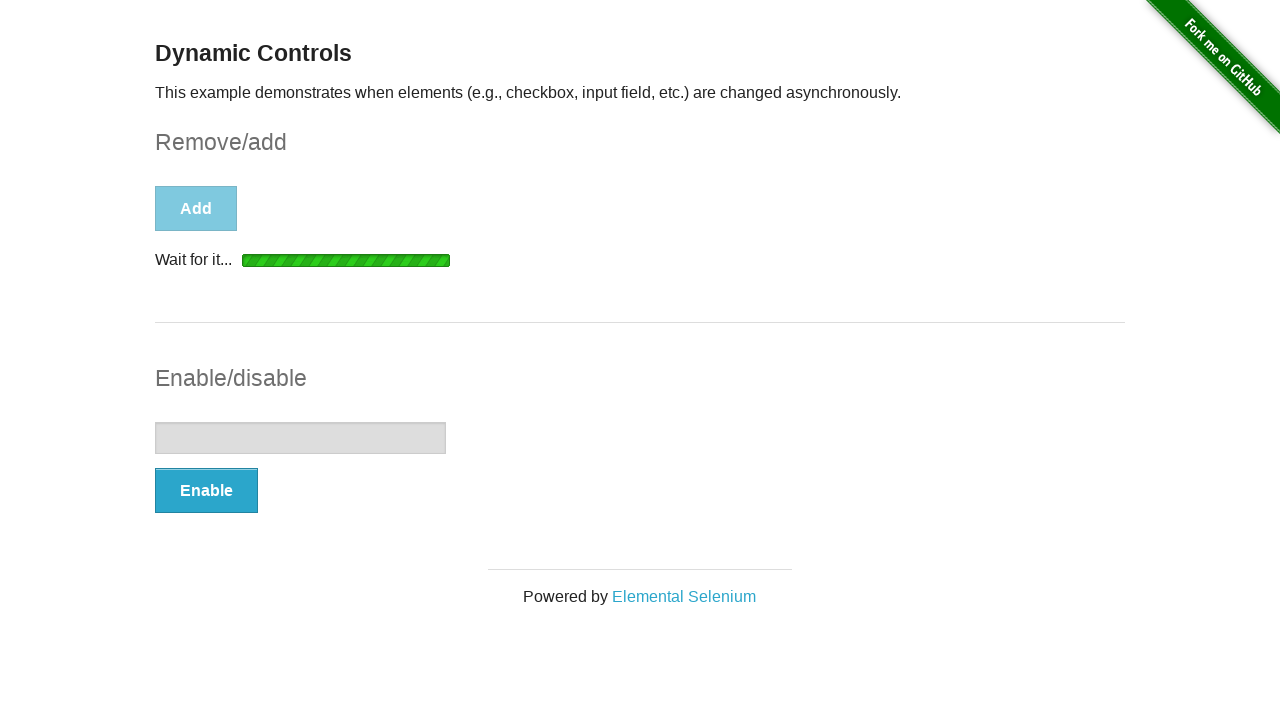

Waited for 'It's back!' message to appear
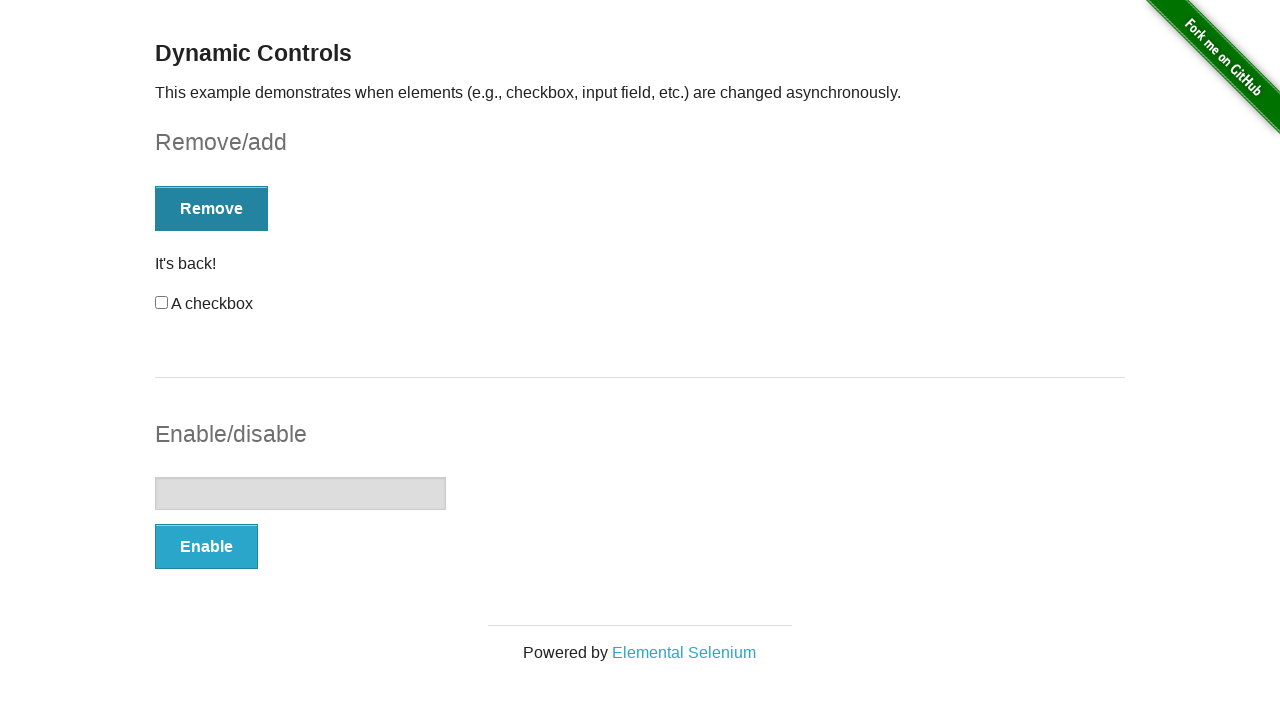

Verified 'It's back!' message is visible
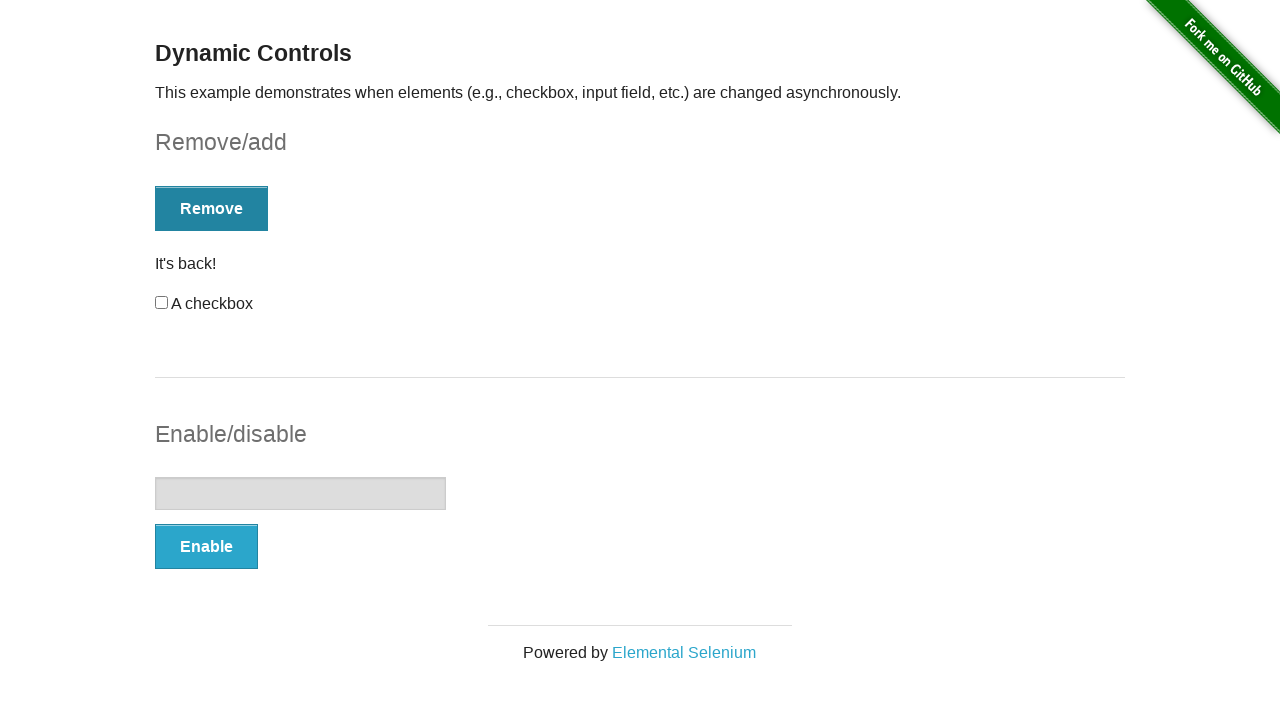

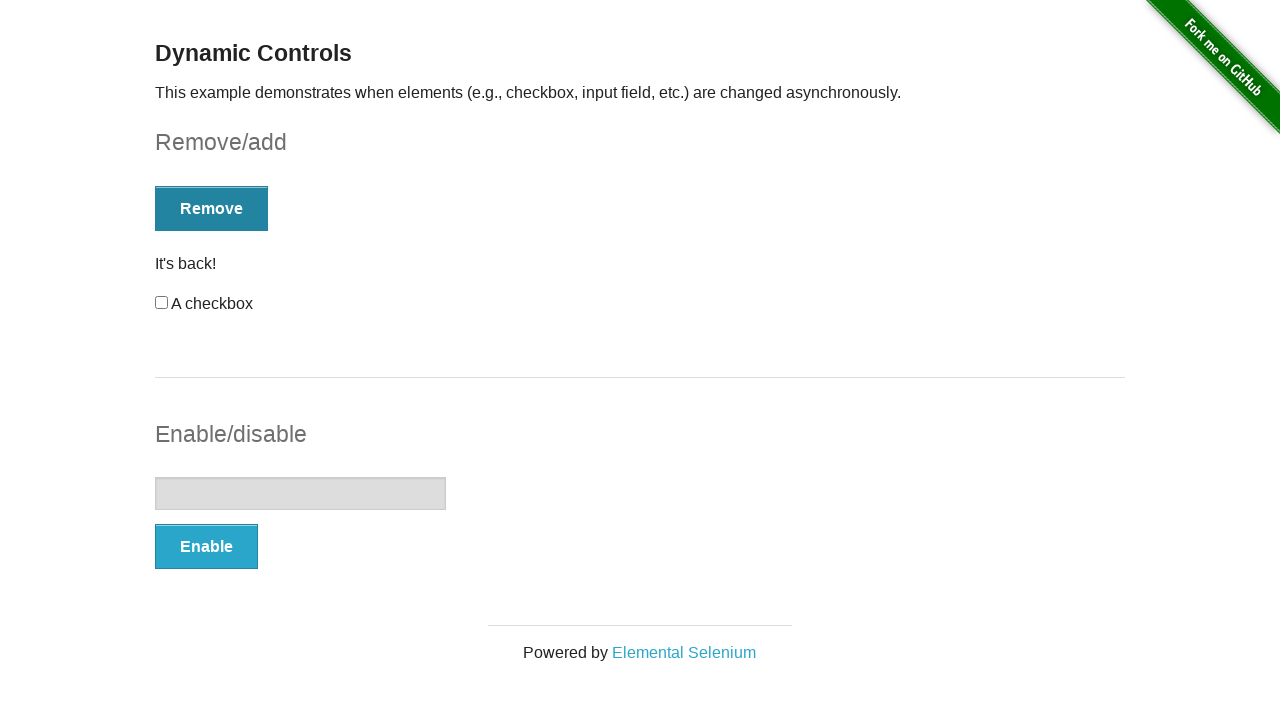